Tests dynamic checkbox functionality by clicking a checkbox twice to toggle its selected state

Starting URL: https://training-support.net/webelements/dynamic-controls

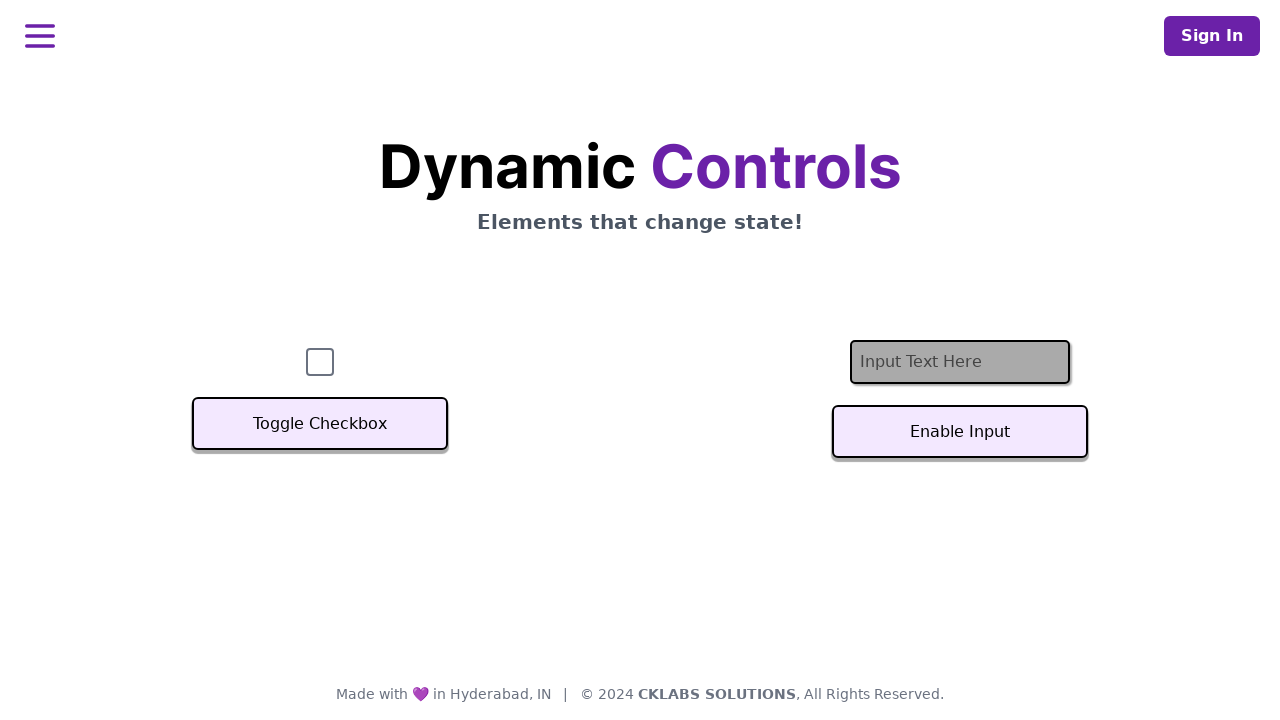

Navigated to dynamic controls page
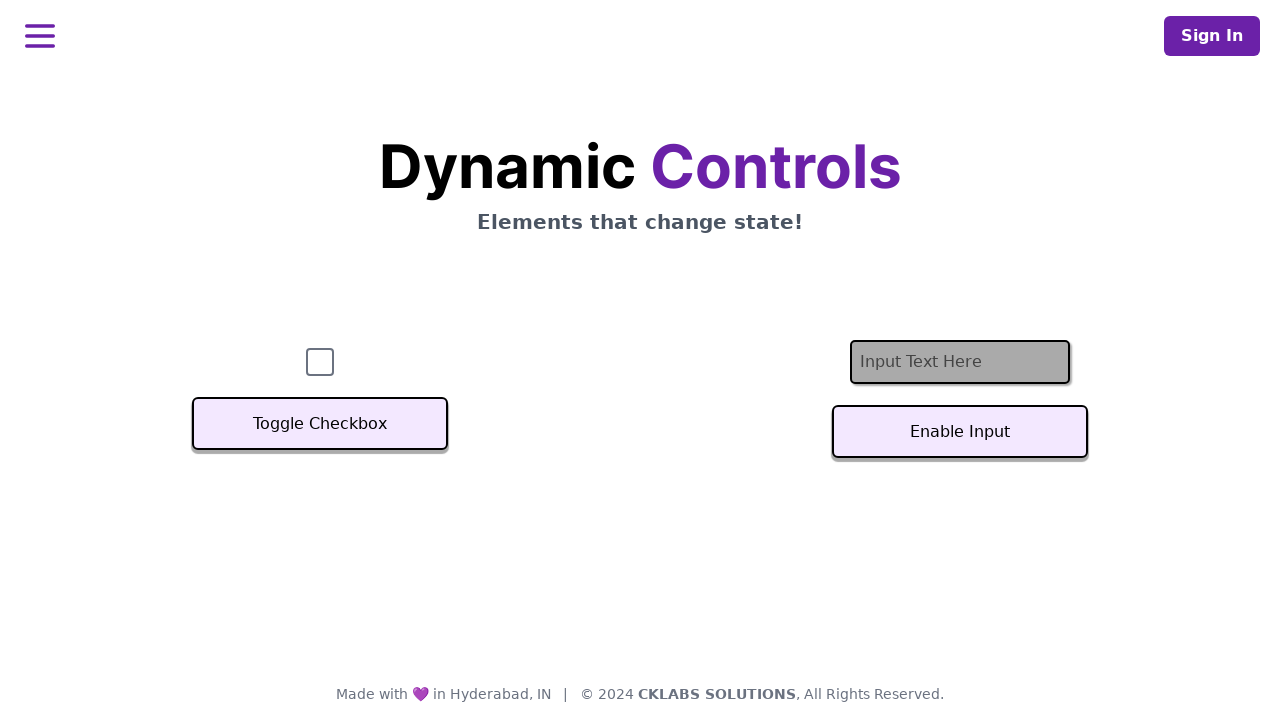

Clicked checkbox to select it at (320, 362) on #checkbox
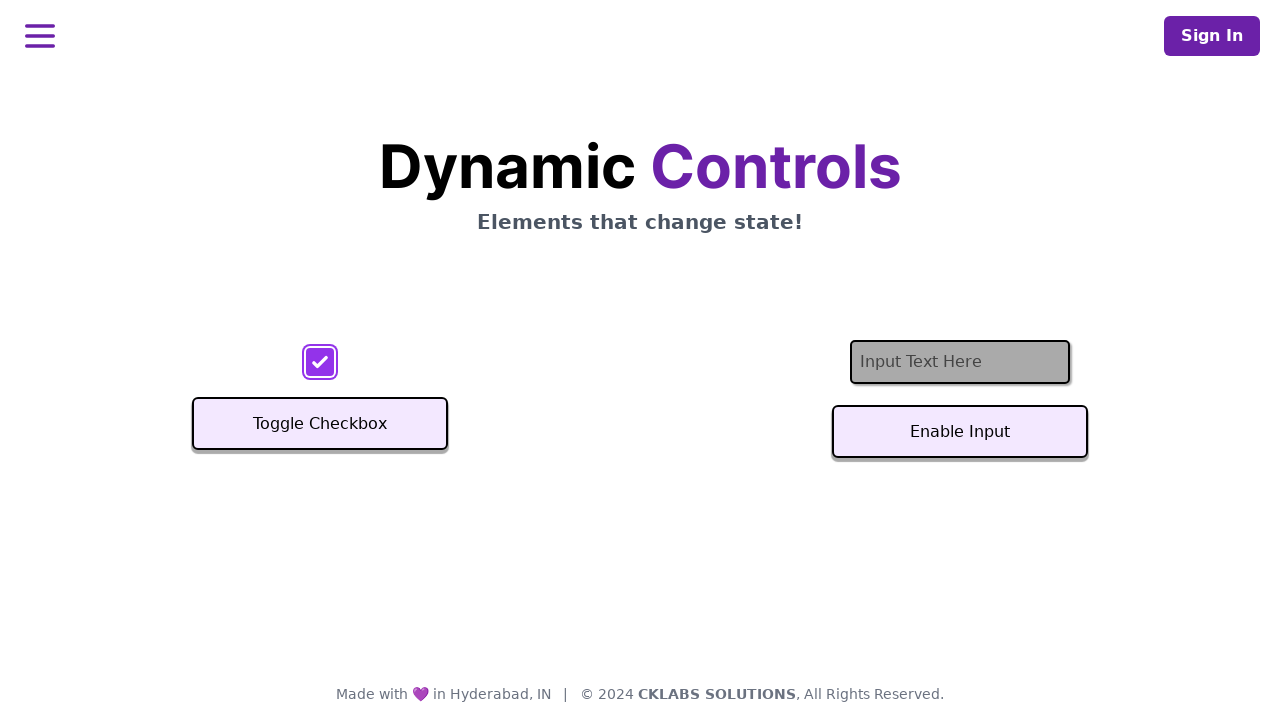

Clicked checkbox again to deselect it at (320, 362) on #checkbox
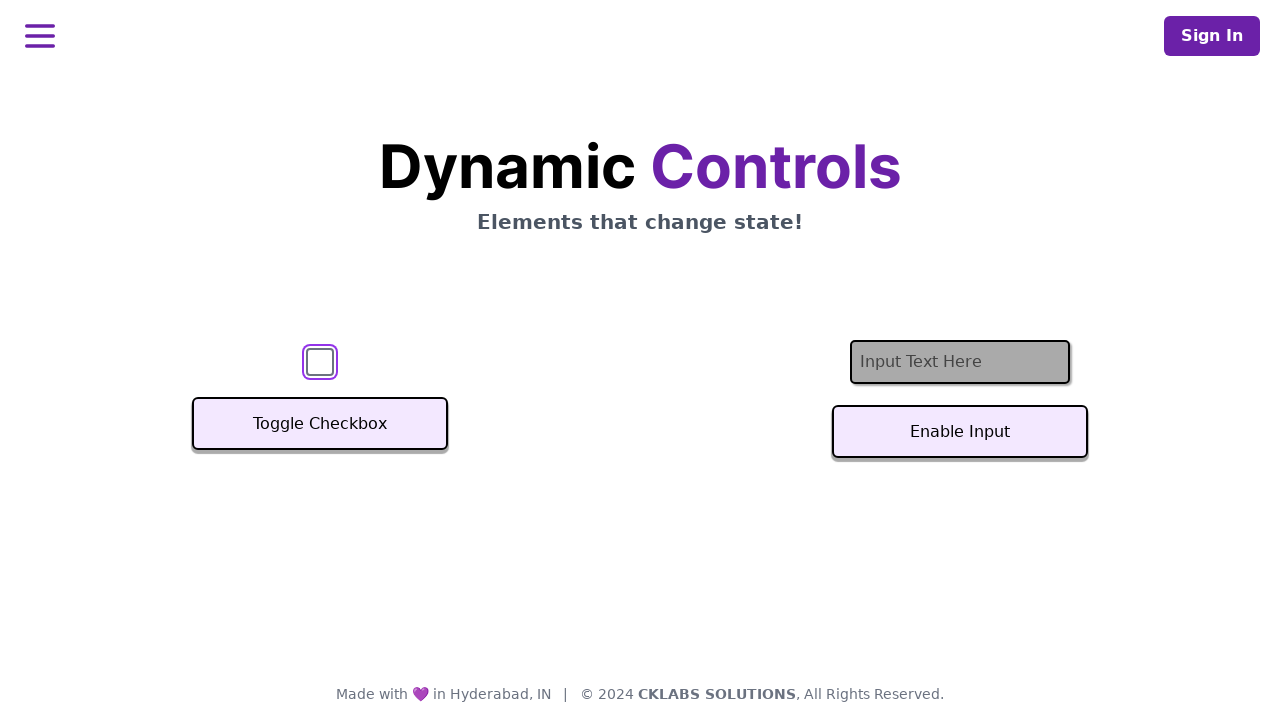

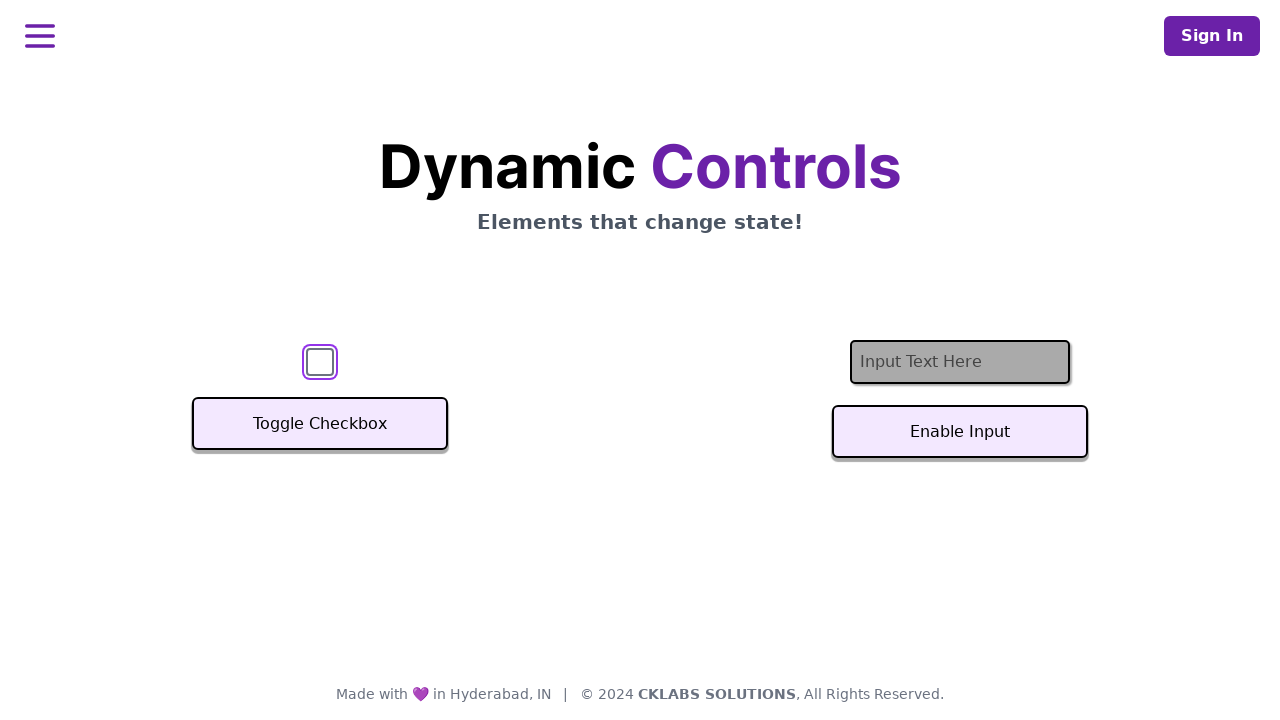